Tests alert handling by entering a name in a text field, clicking an alert button, and accepting the JavaScript alert popup

Starting URL: https://rahulshettyacademy.com/AutomationPractice/

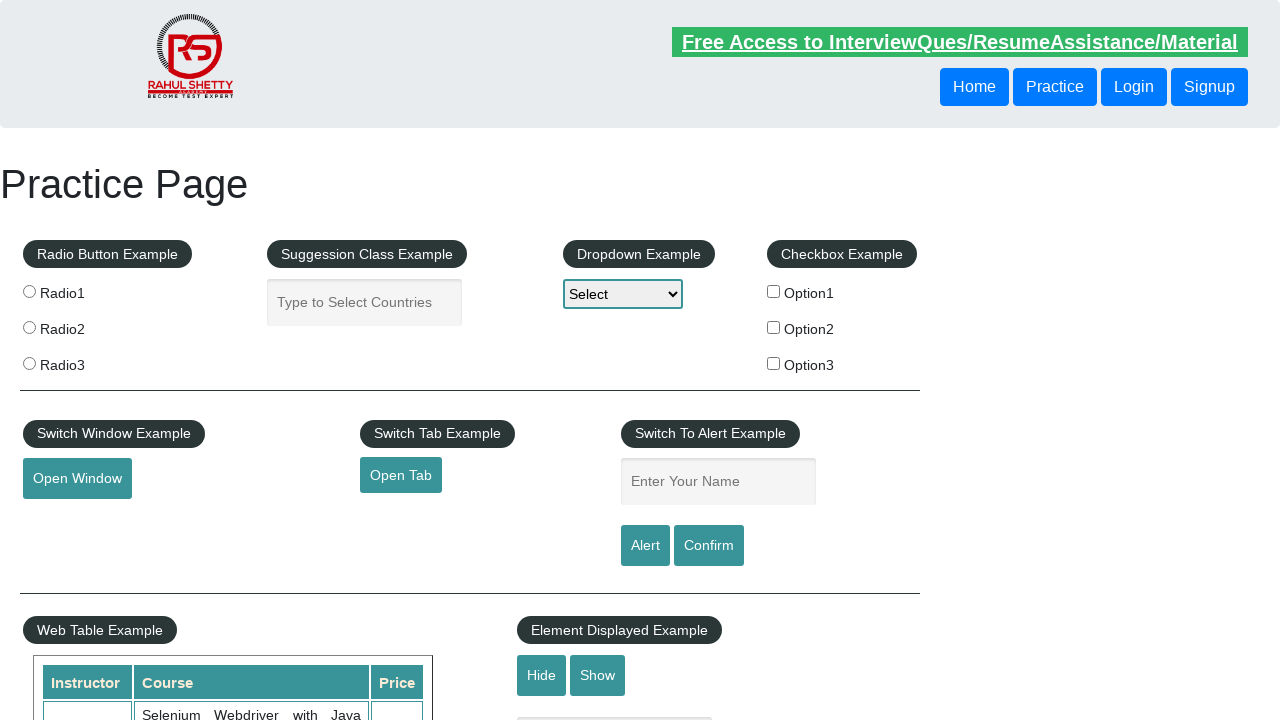

Filled name field with 'Aahil' on #name
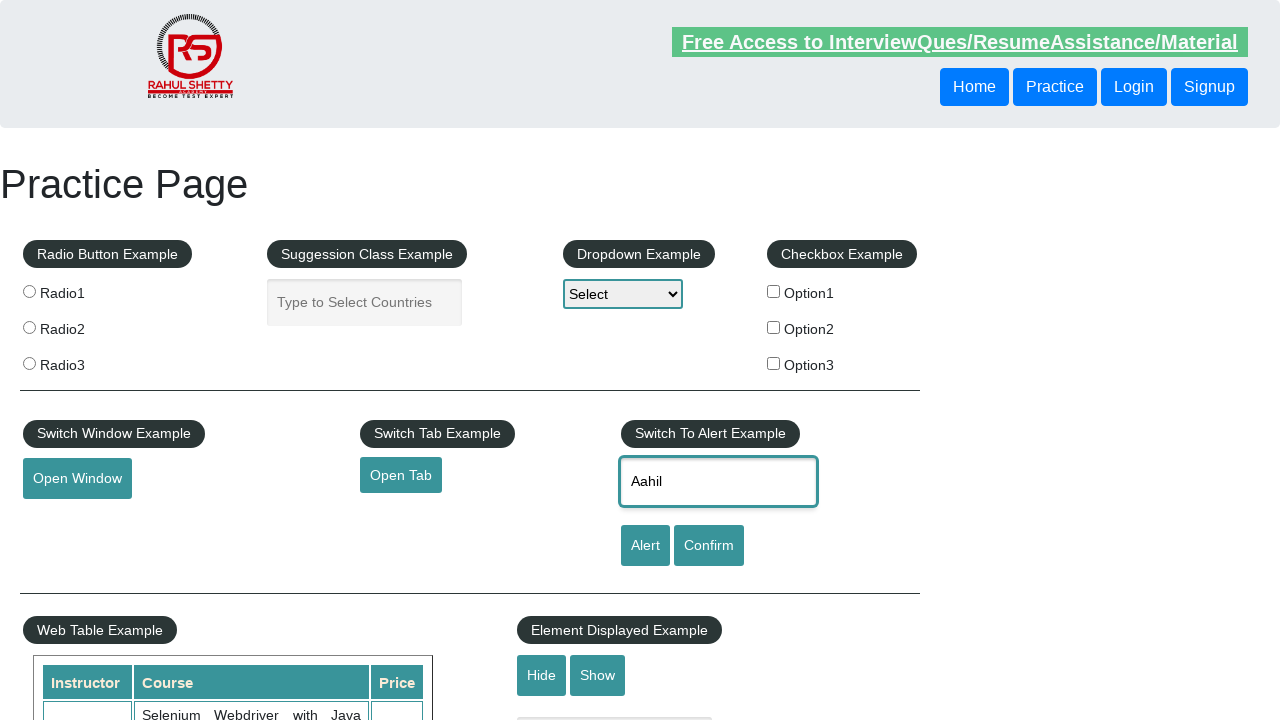

Clicked alert button to trigger JavaScript alert at (645, 546) on #alertbtn
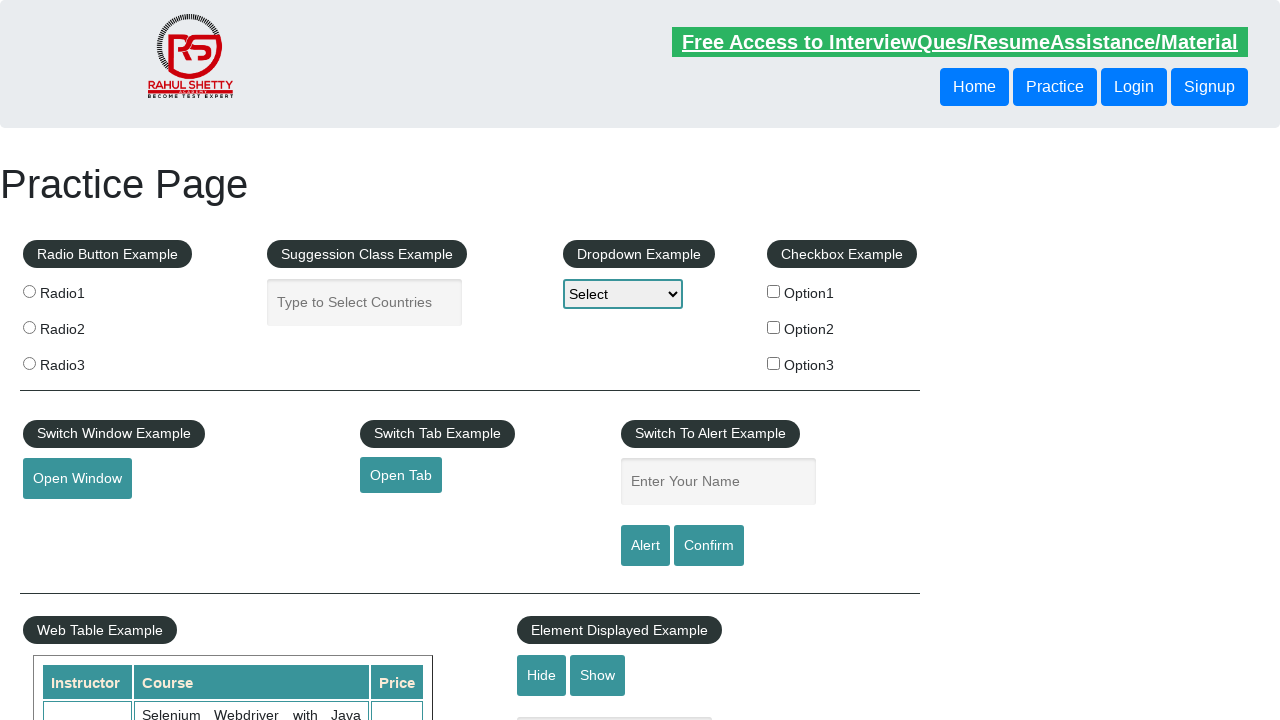

Set up dialog handler to accept alert popup
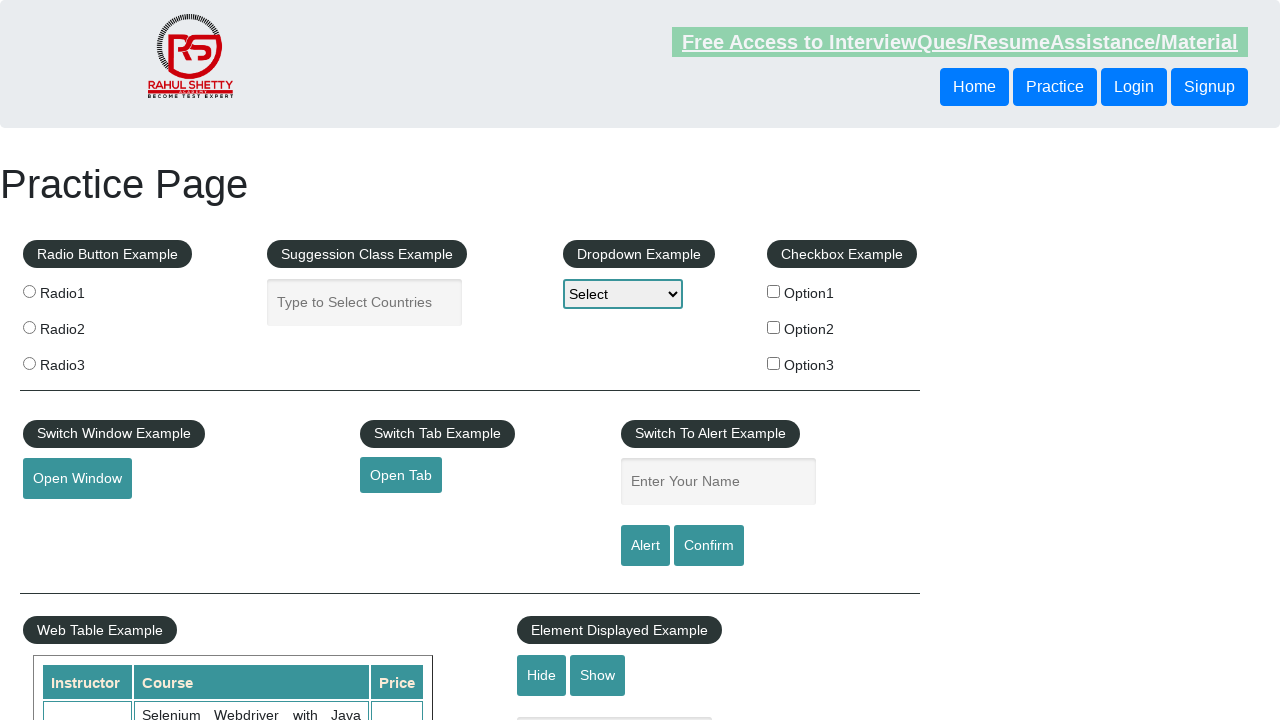

Waited 1000ms for alert to be processed
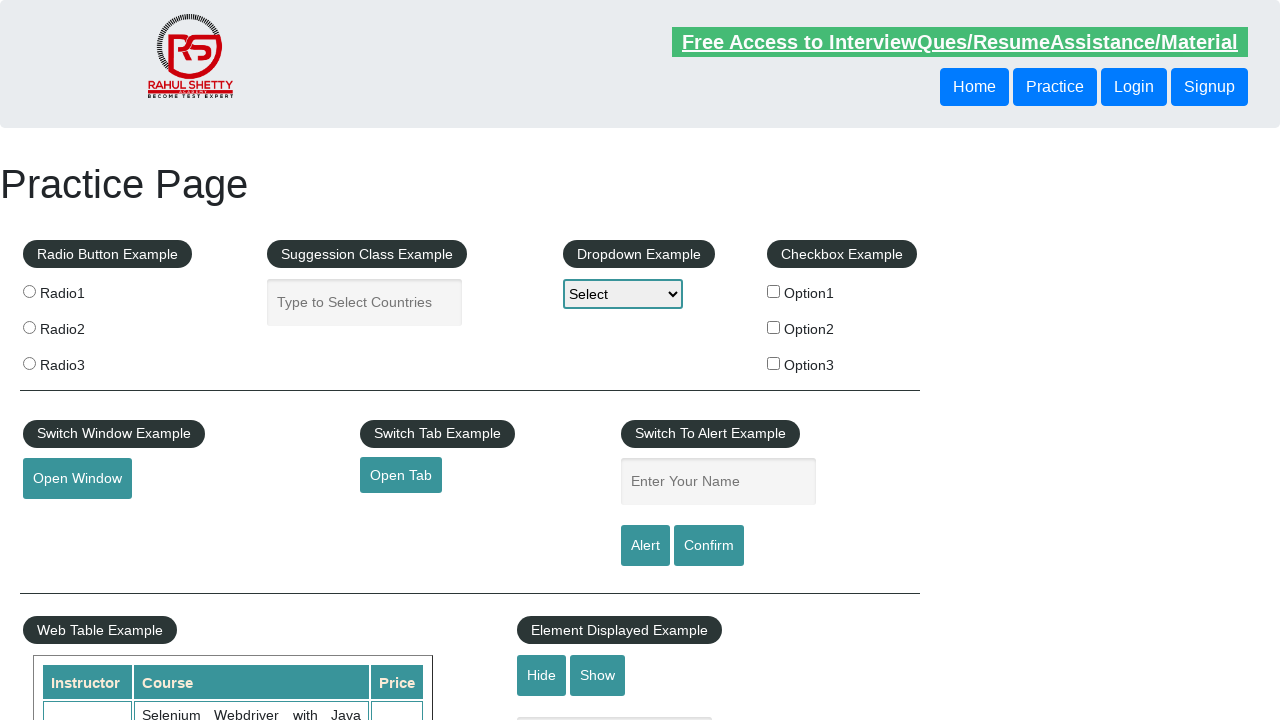

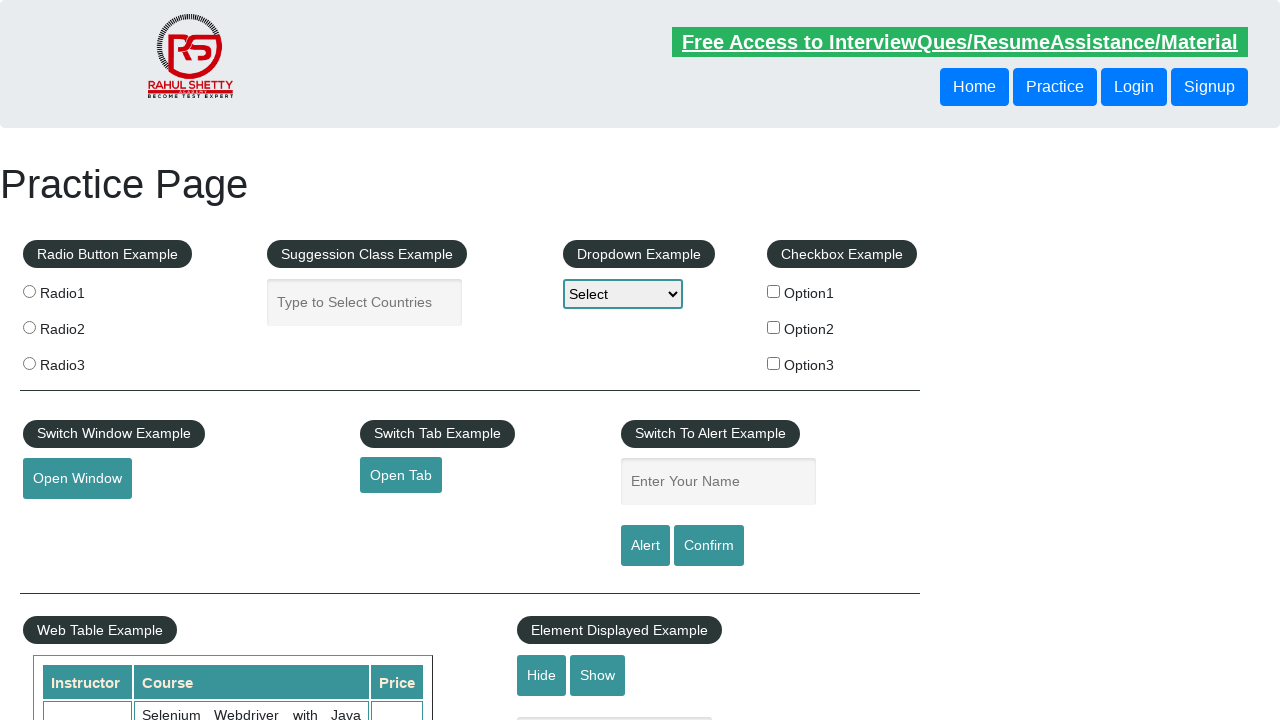